Tests the progress bar functionality by starting the progress bar, waiting briefly, then stopping it and checking the result

Starting URL: http://www.uitestingplayground.com

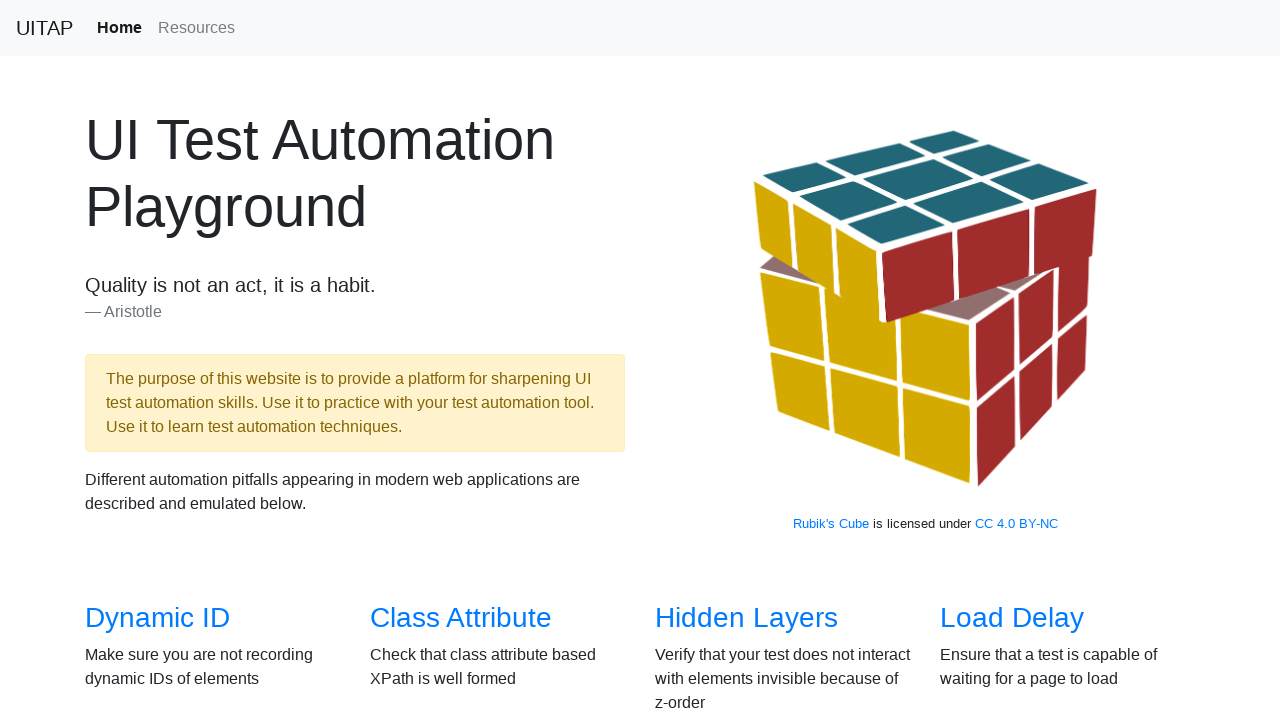

Clicked link to navigate to Progress Bar page at (1022, 361) on a[href='/progressbar']
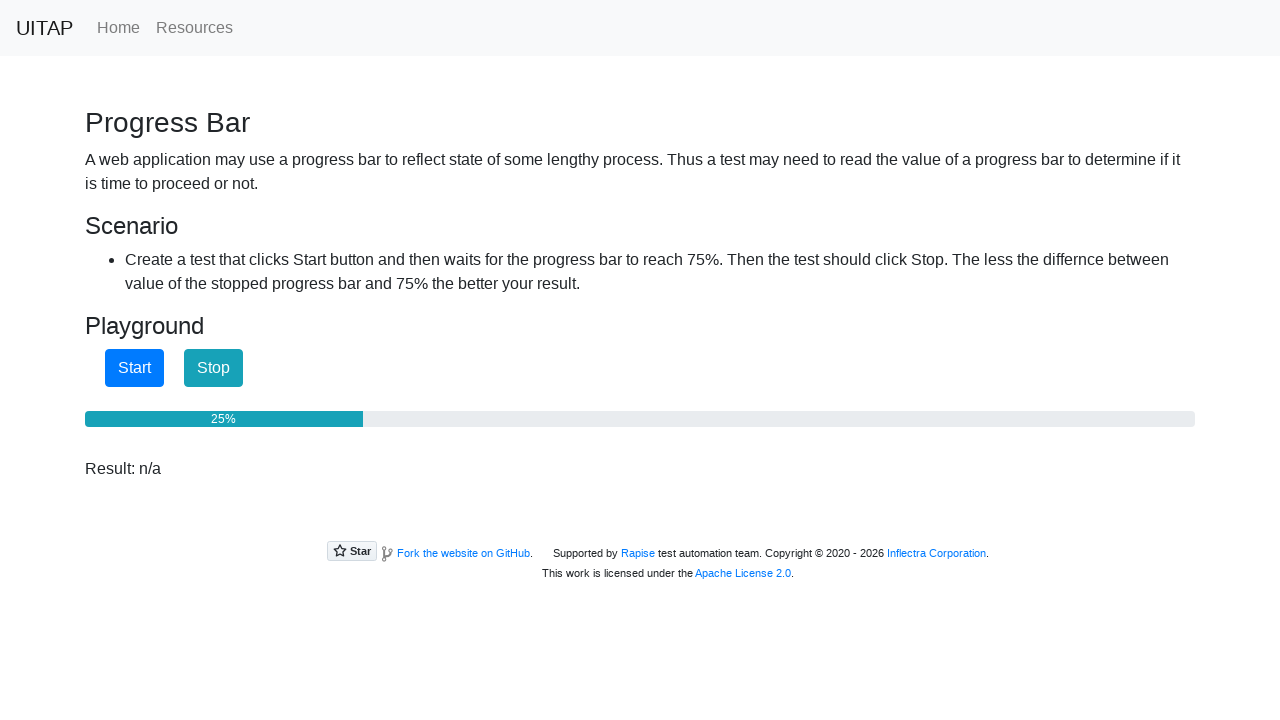

Progress Bar page loaded, Start button is visible
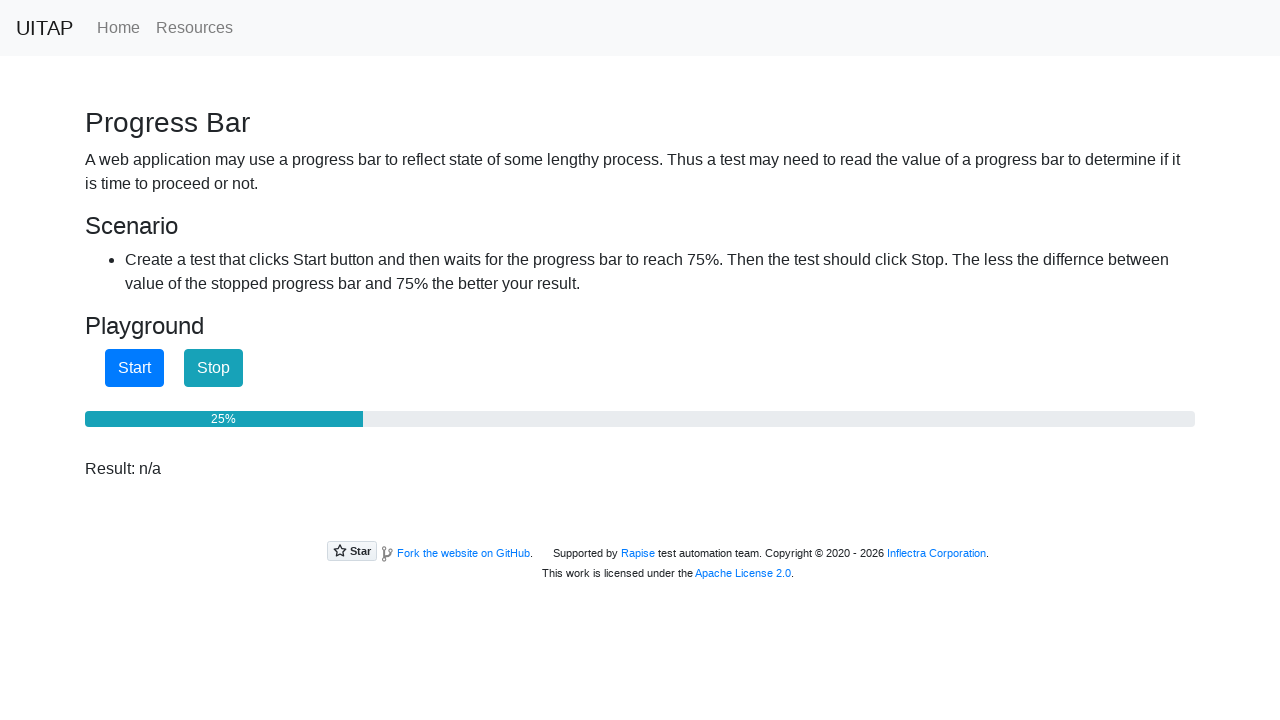

Clicked Start button to begin progress bar at (134, 368) on #startButton
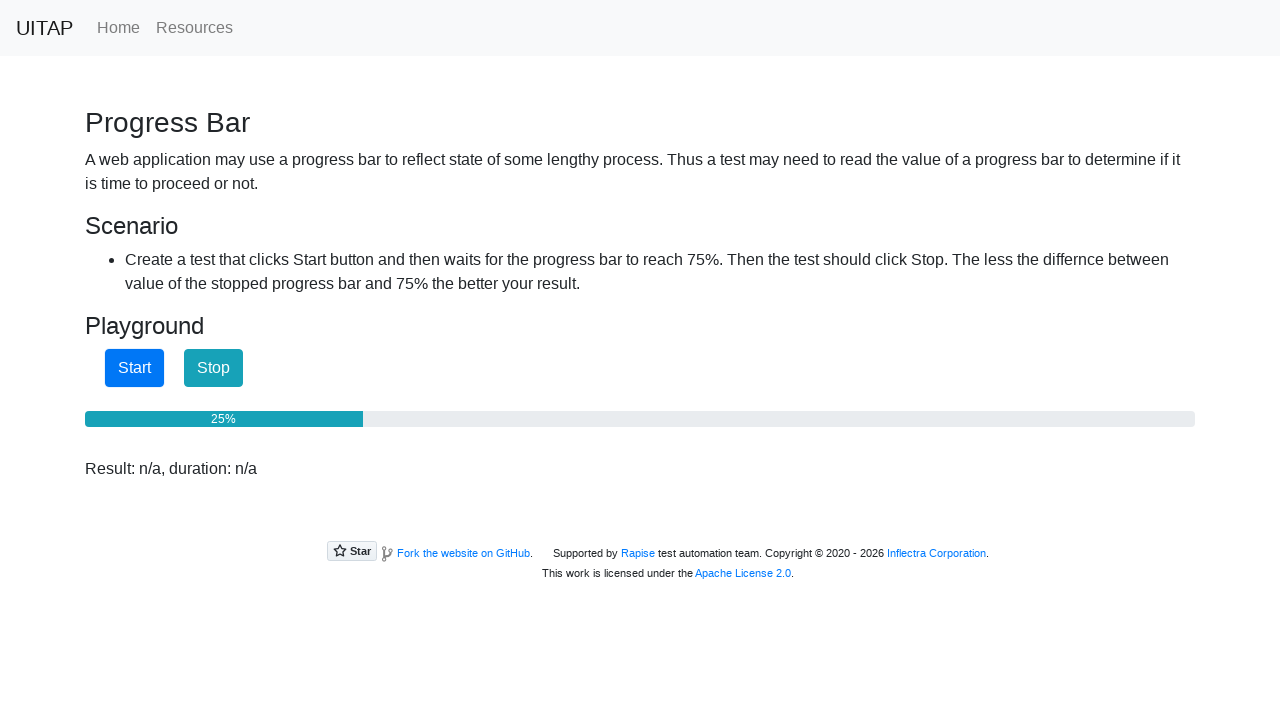

Waited 2 seconds for progress bar to advance
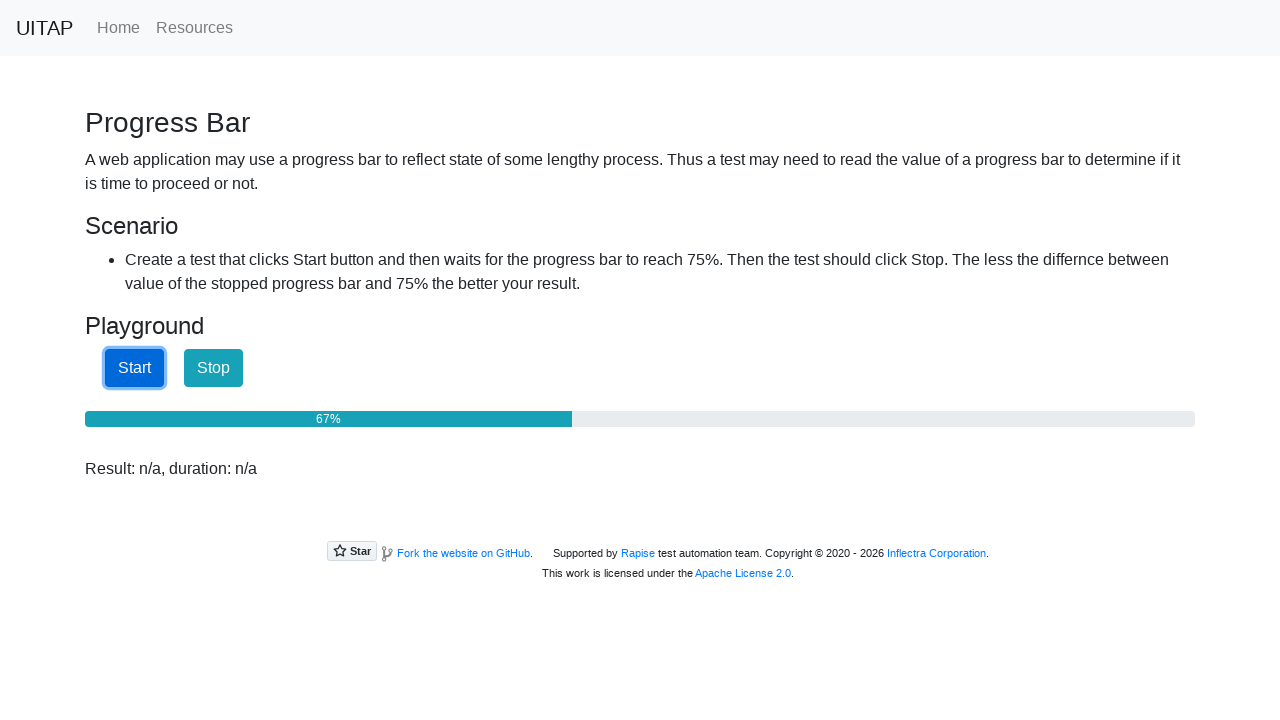

Clicked Stop button to stop progress bar at (214, 368) on #stopButton
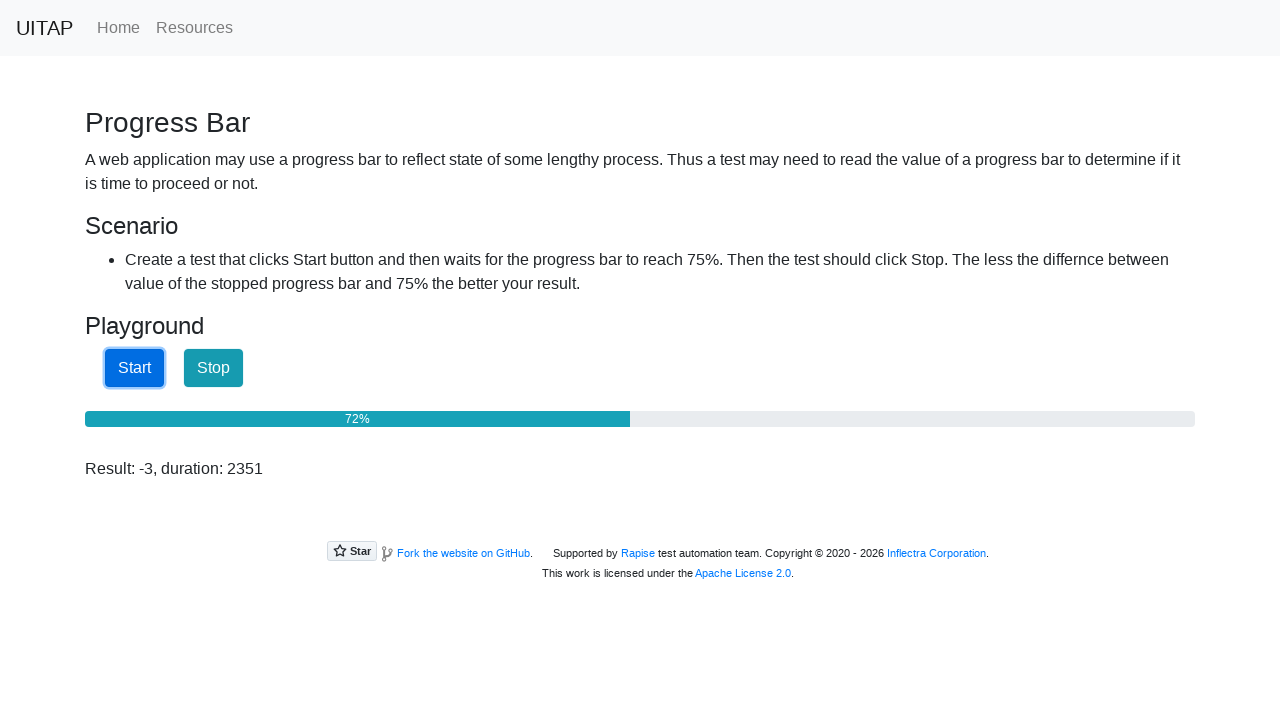

Verified progress bar element is present
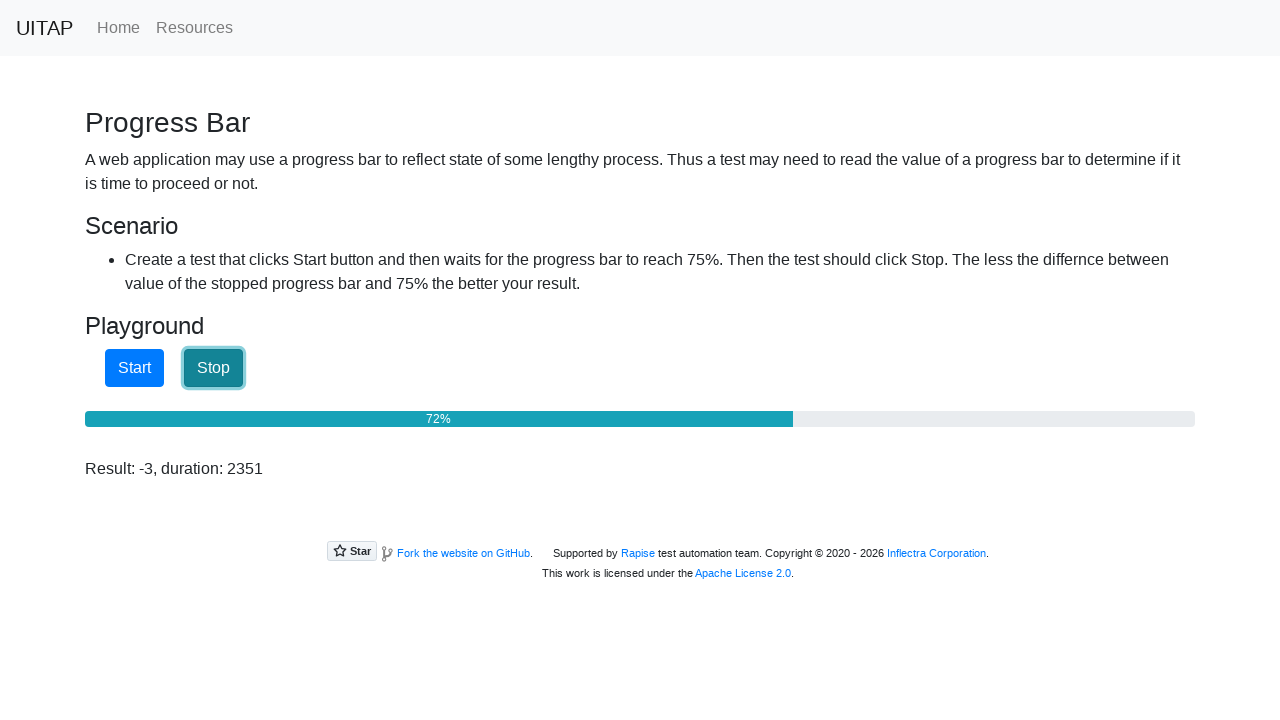

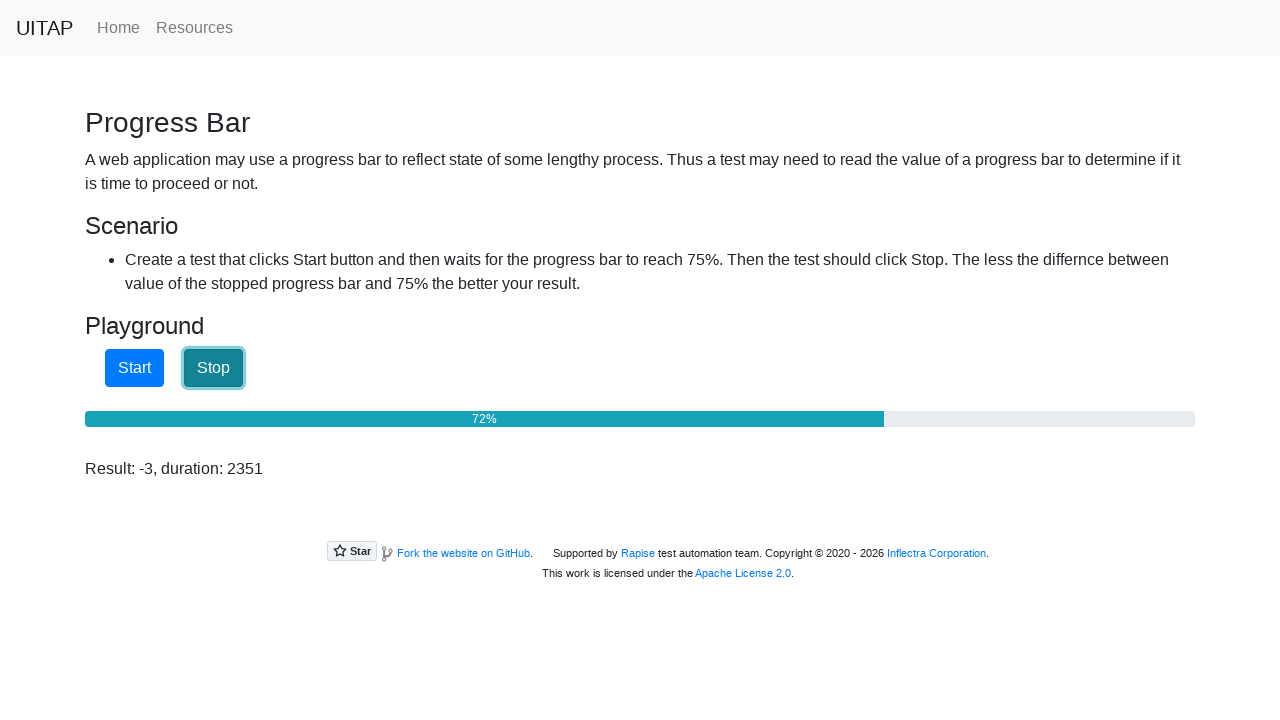